Tests window handling by clicking a link that opens a new window, switching to the new window, and verifying the new window content is displayed.

Starting URL: http://the-internet.herokuapp.com/windows

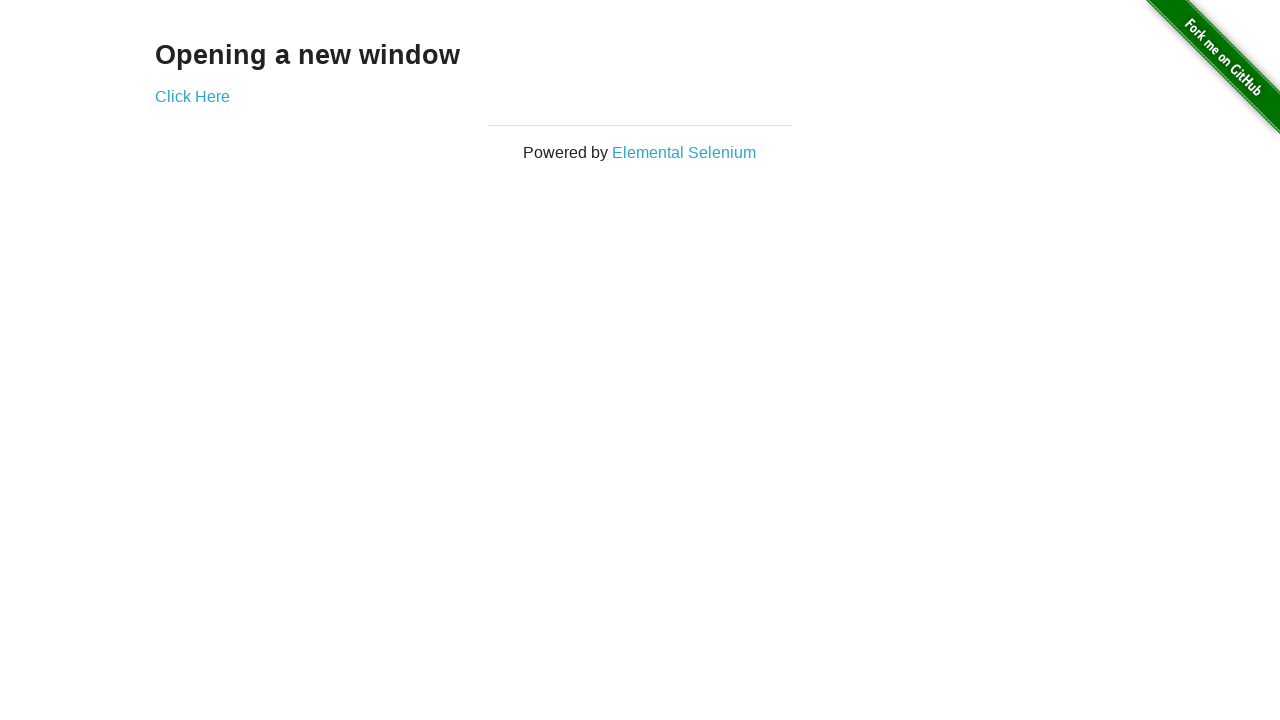

Verified initial page title is 'The Internet'
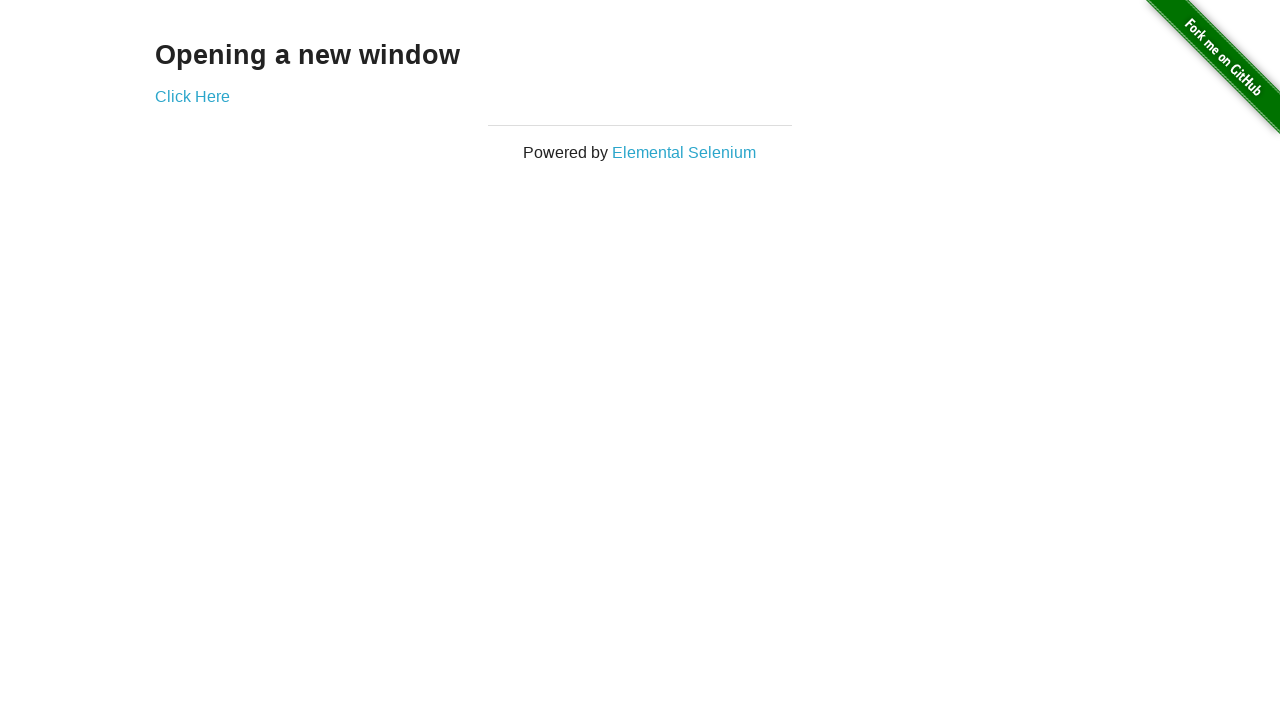

Clicked 'Click Here' link to open new window at (192, 96) on xpath=//a[contains(text(),'Click Here')]
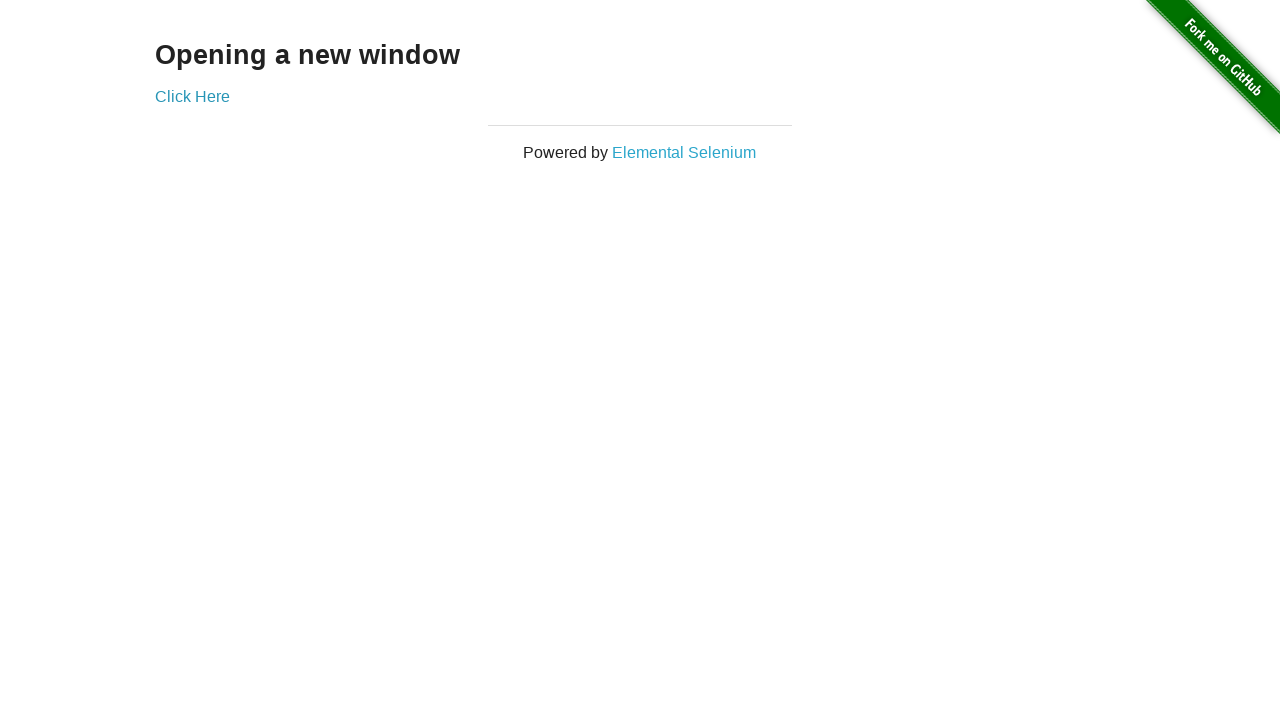

Captured new window handle
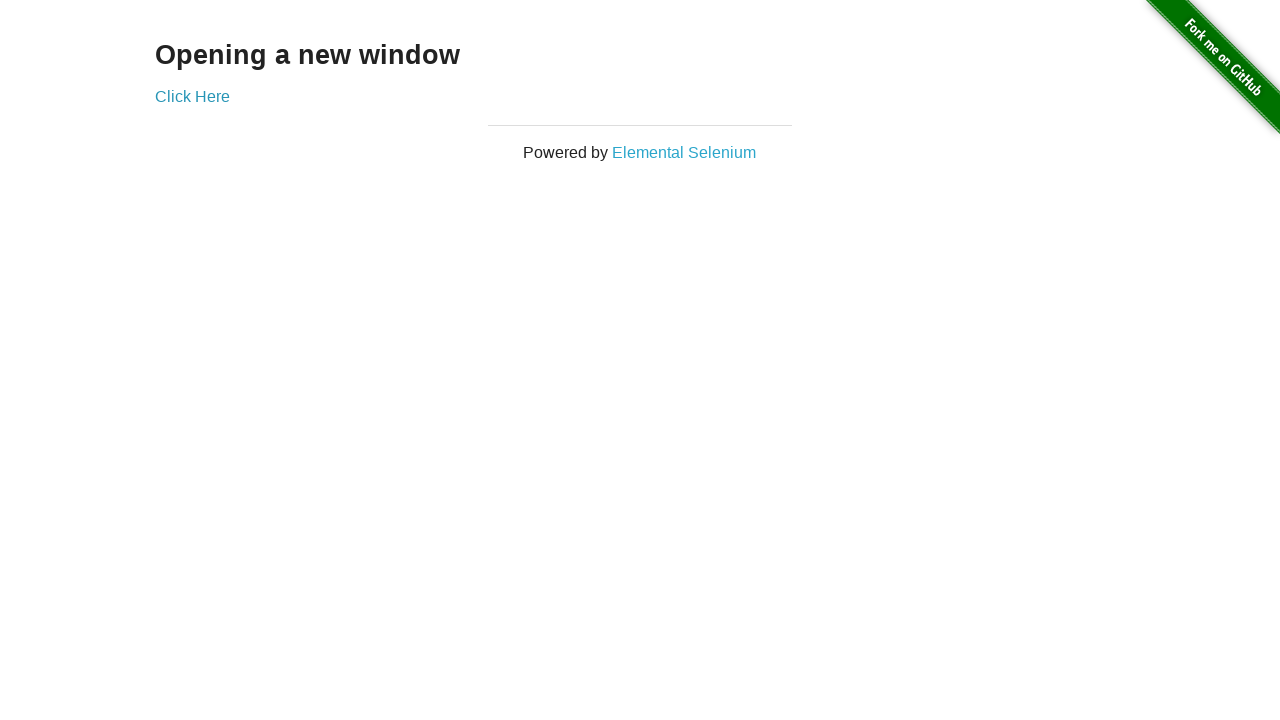

New window finished loading
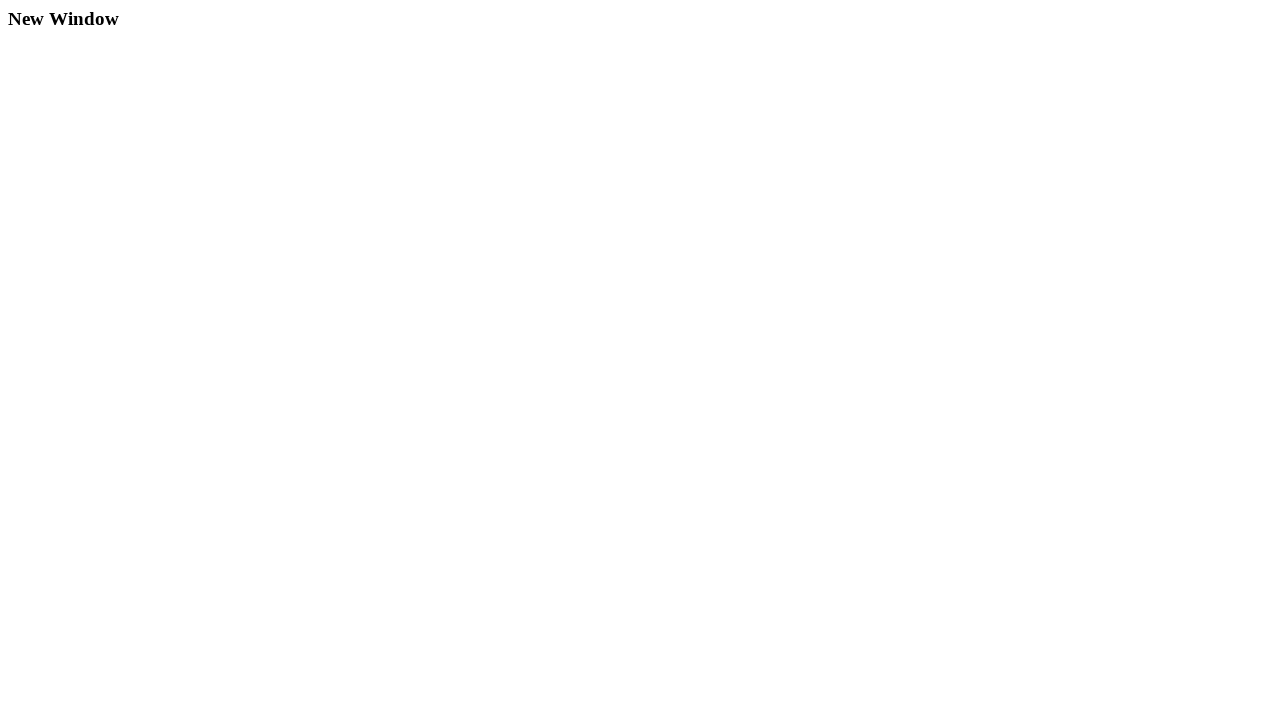

Verified 'New Window' heading is visible in new window
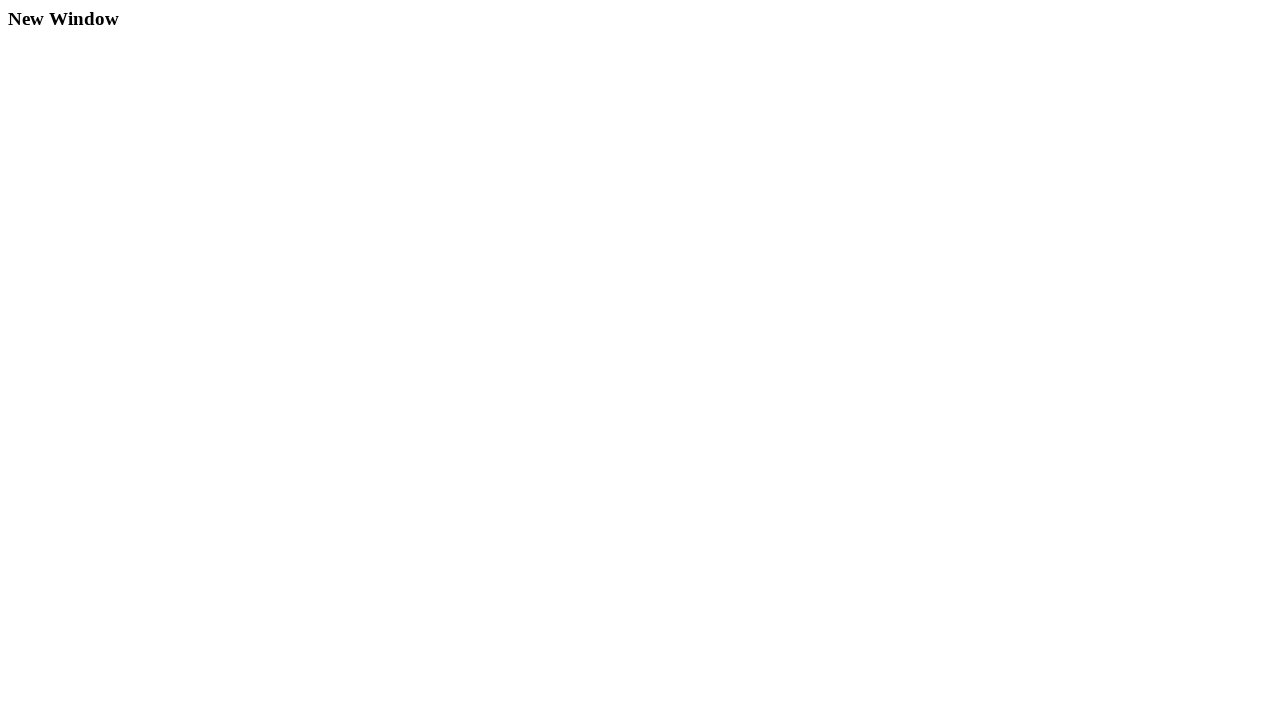

Verified new window title is 'New Window'
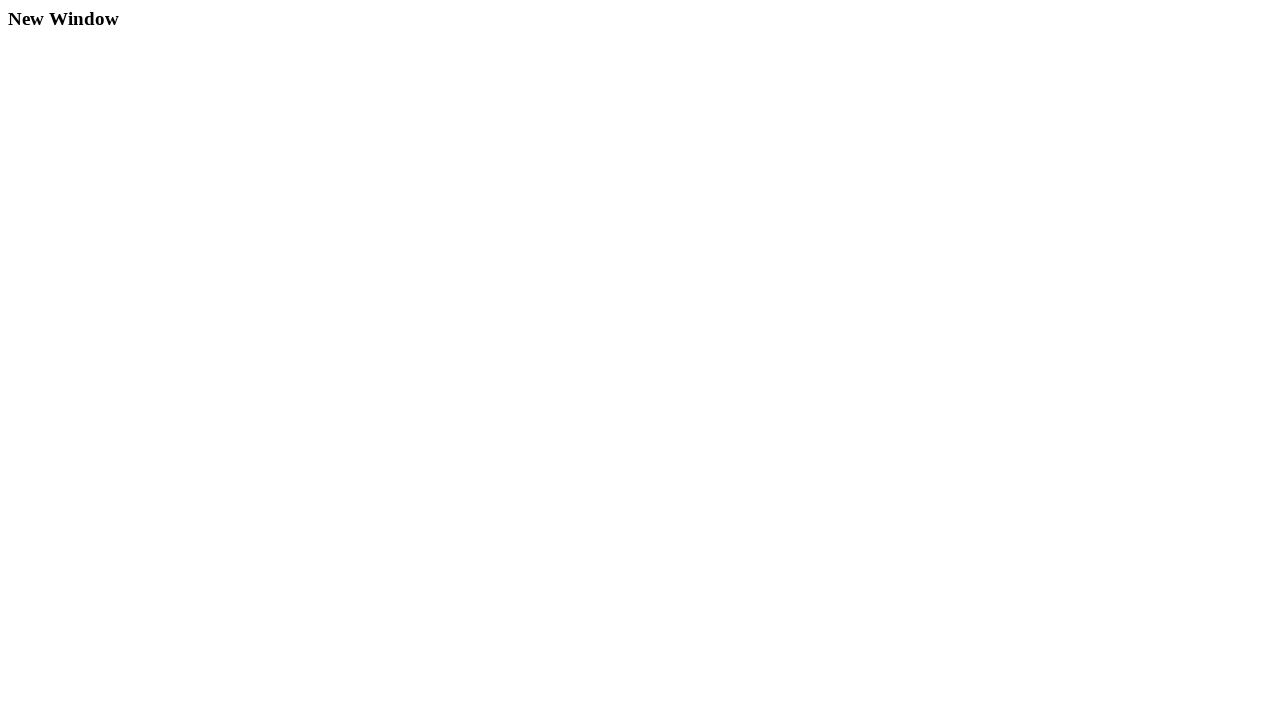

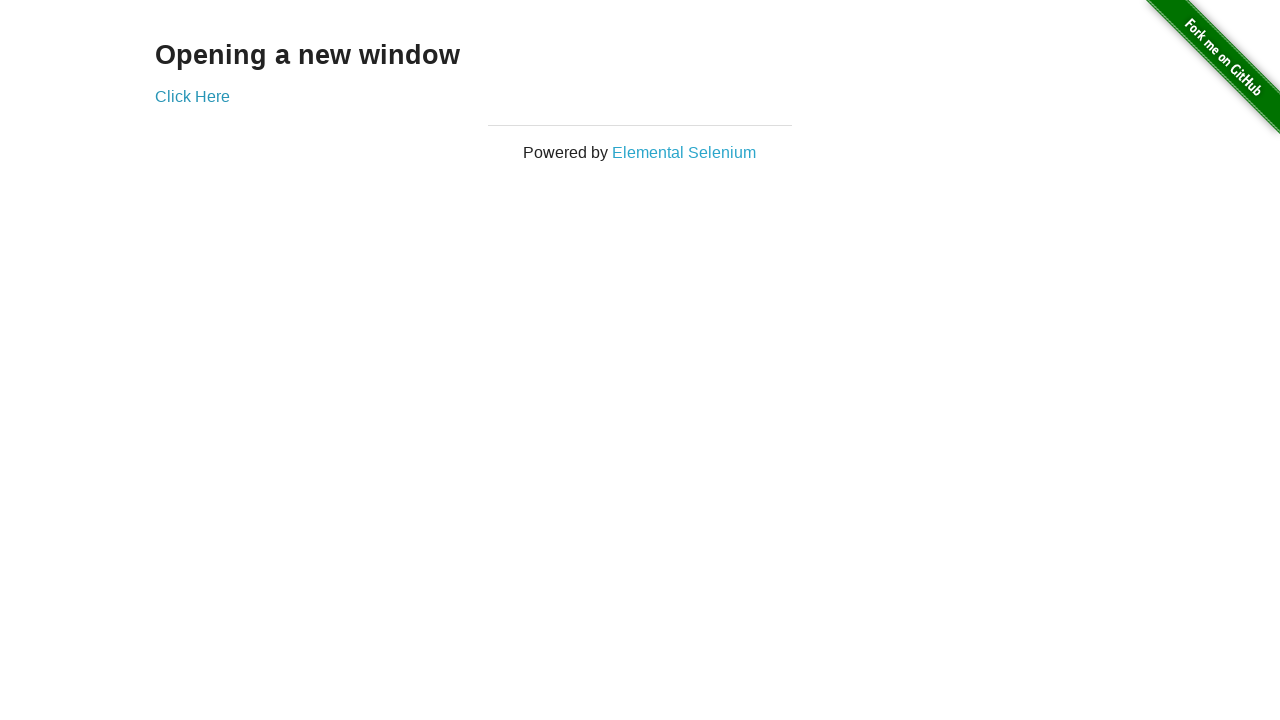